Tests a complex iframe-based form by filling name, selecting checkboxes in nested frames, selecting dropdown options, entering mobile number and address, and navigating through multiple iframe levels

Starting URL: https://praf002.github.io/

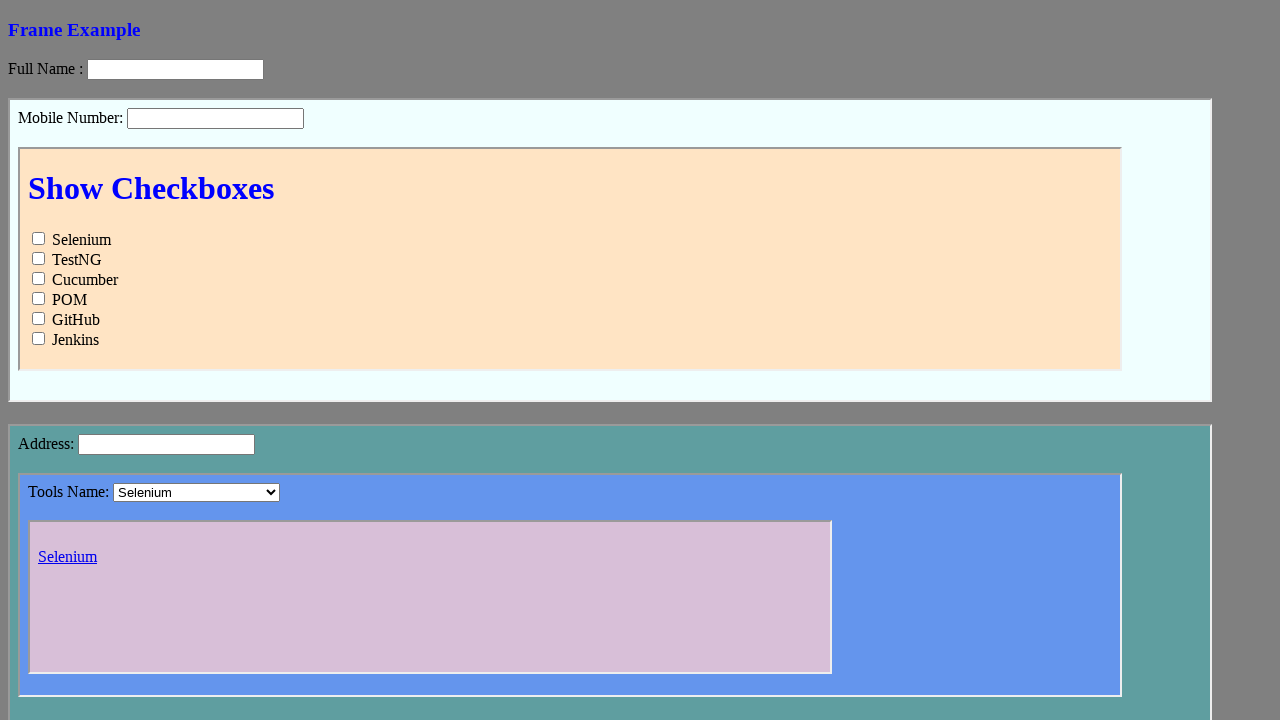

Filled name field with 'Maroti' on //input[@name='name']
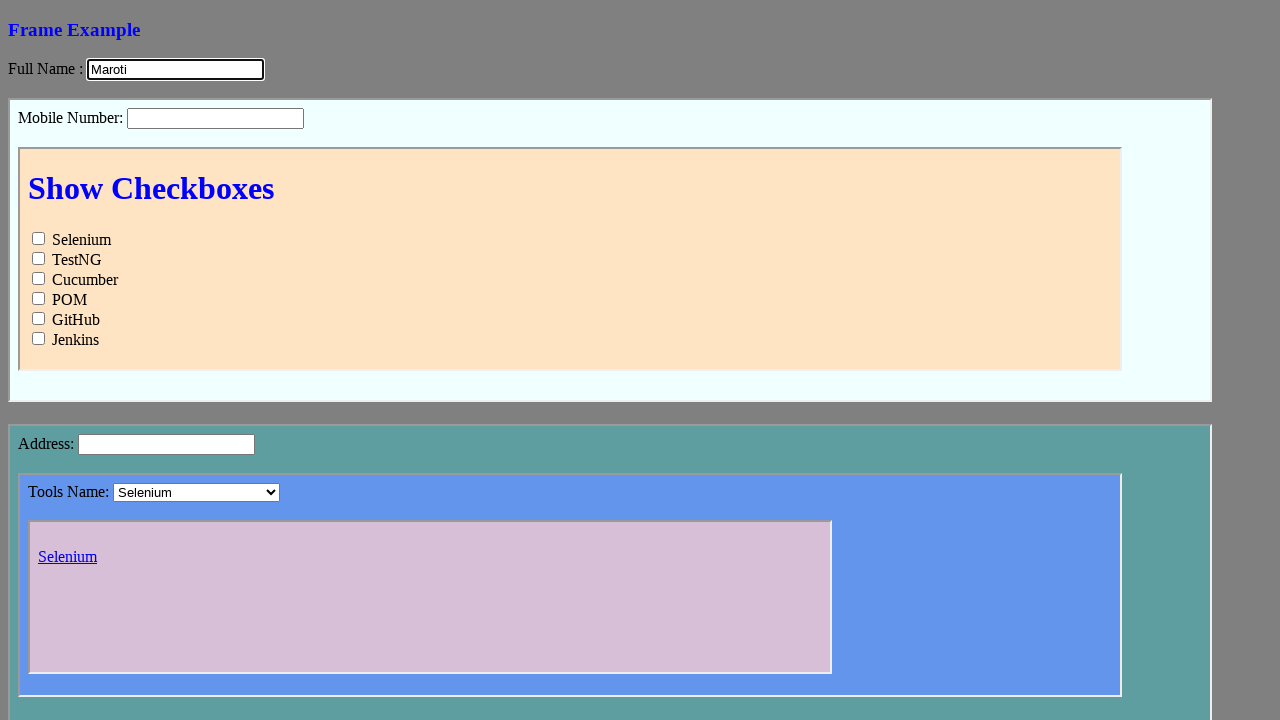

Located first iframe for checkbox operations
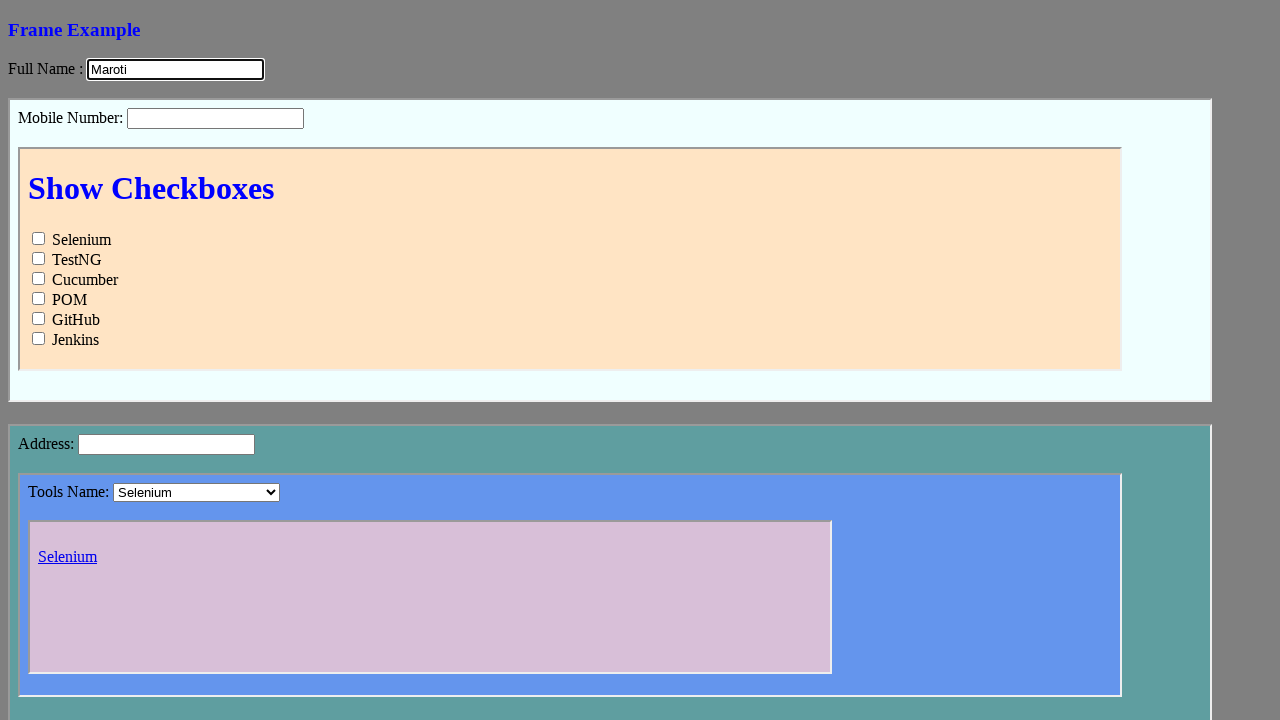

Located nested checkbox iframe
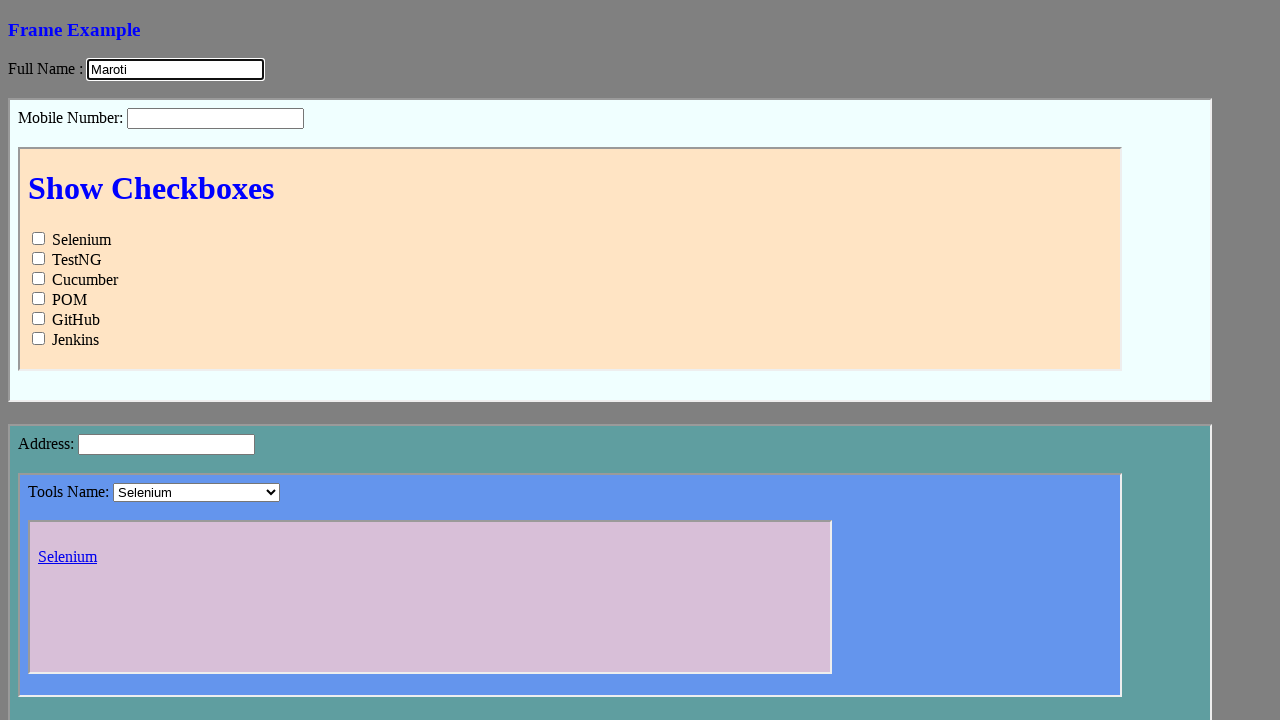

Retrieved all checkboxes from nested frame
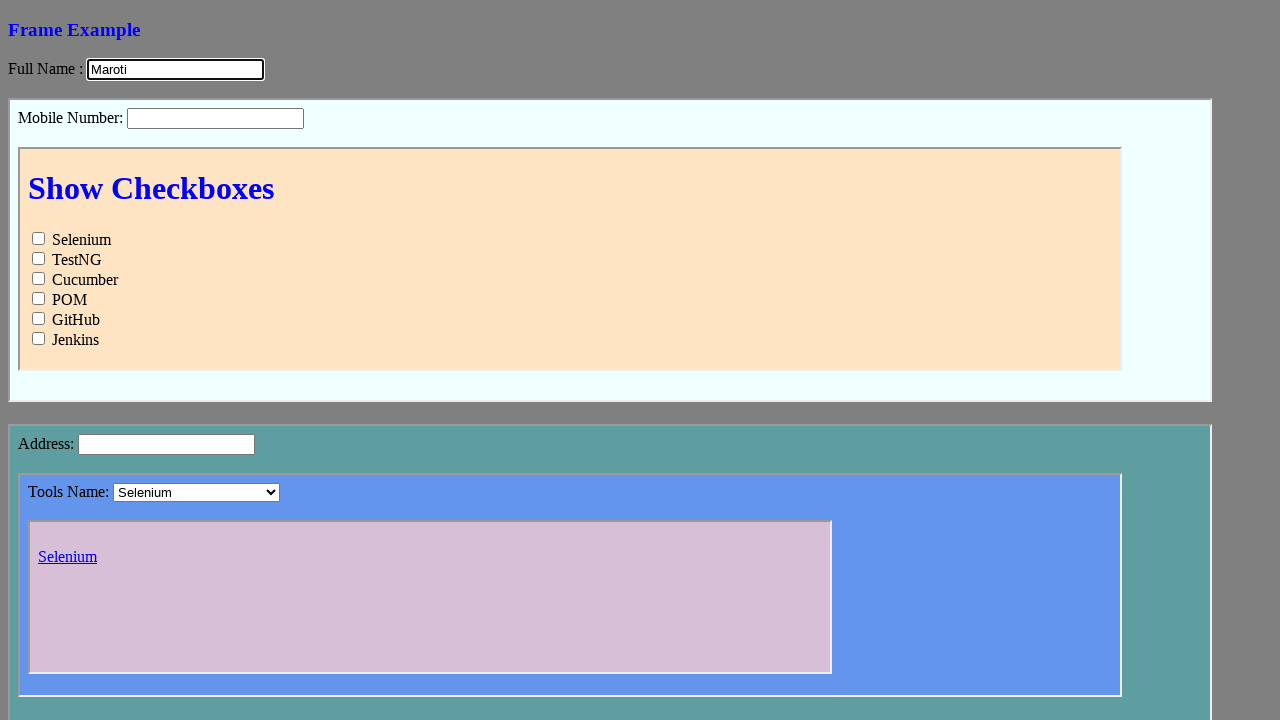

Clicked odd-positioned checkbox 2 at (38, 259) on iframe >> nth=0 >> internal:control=enter-frame >> xpath=//iframe[@id='showcheck
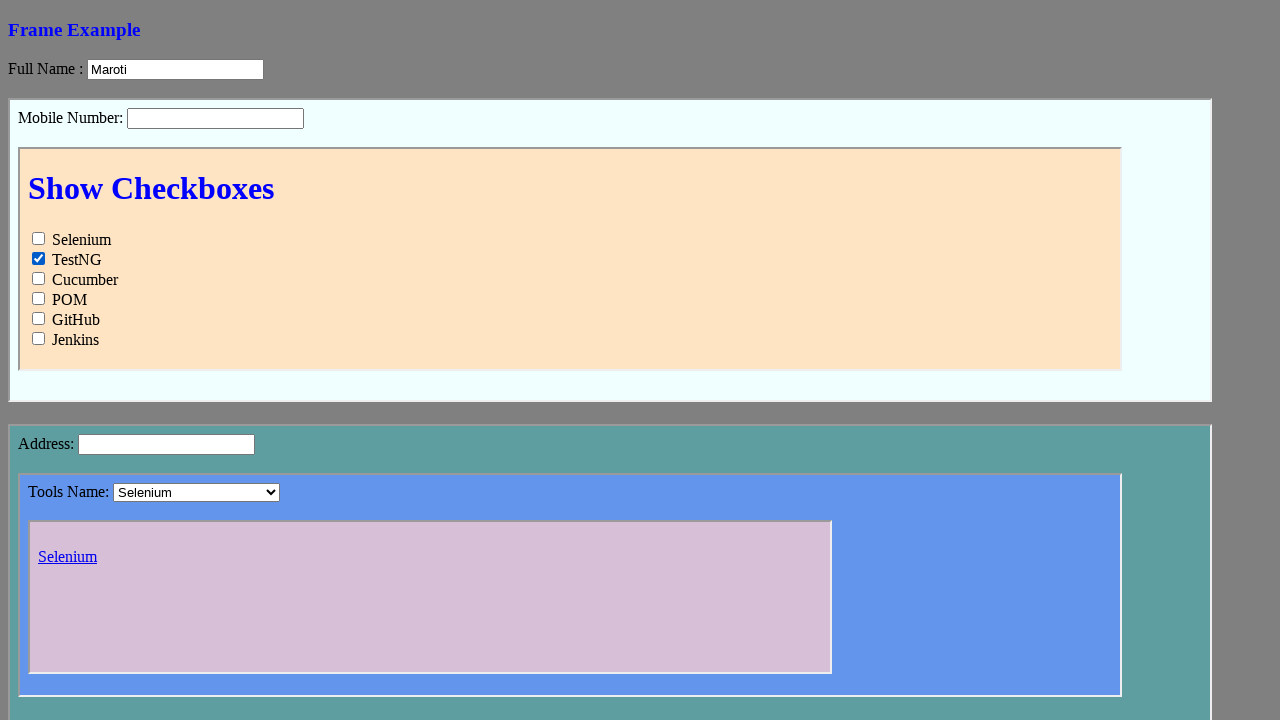

Clicked odd-positioned checkbox 4 at (38, 299) on iframe >> nth=0 >> internal:control=enter-frame >> xpath=//iframe[@id='showcheck
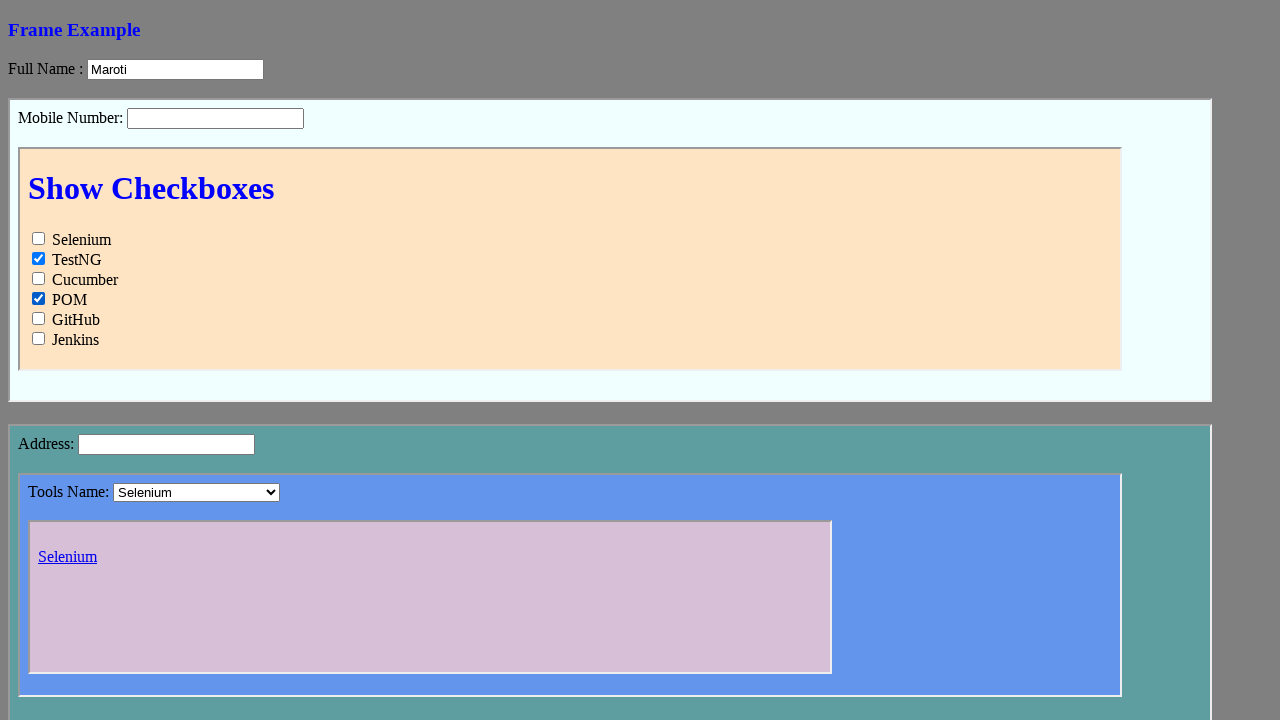

Clicked odd-positioned checkbox 6 at (38, 339) on iframe >> nth=0 >> internal:control=enter-frame >> xpath=//iframe[@id='showcheck
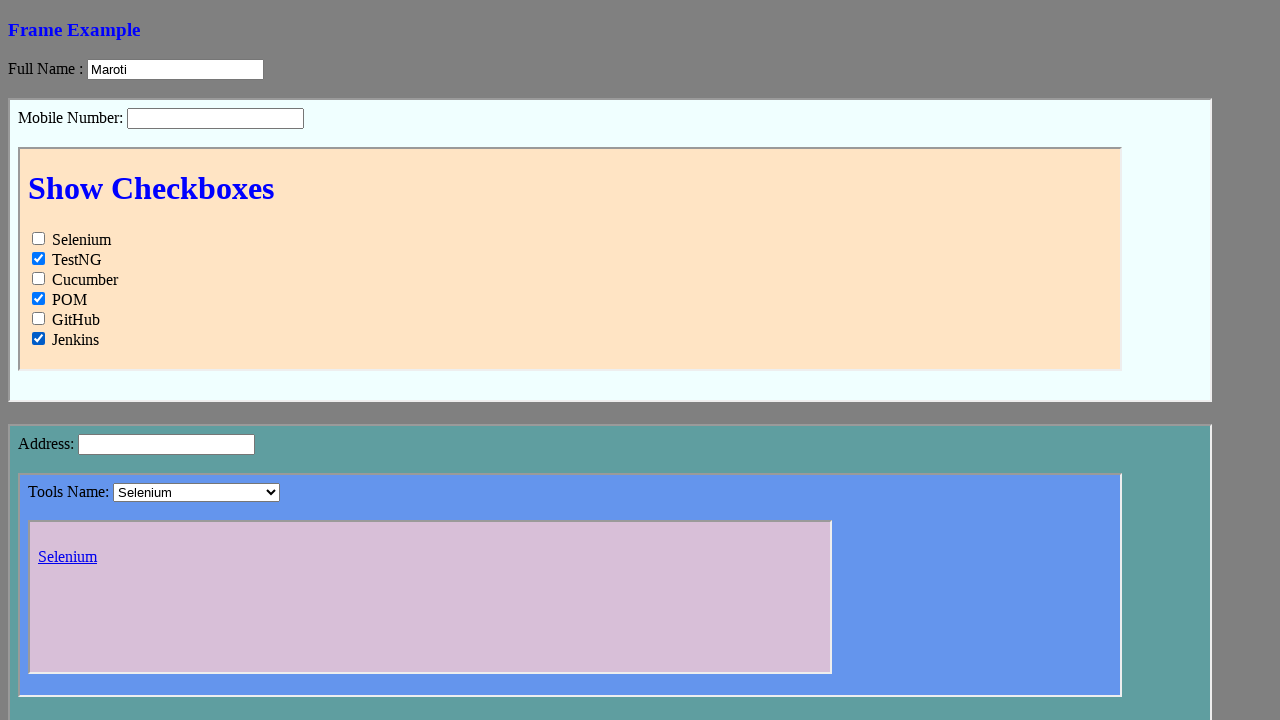

Located second iframe for dropdown selection
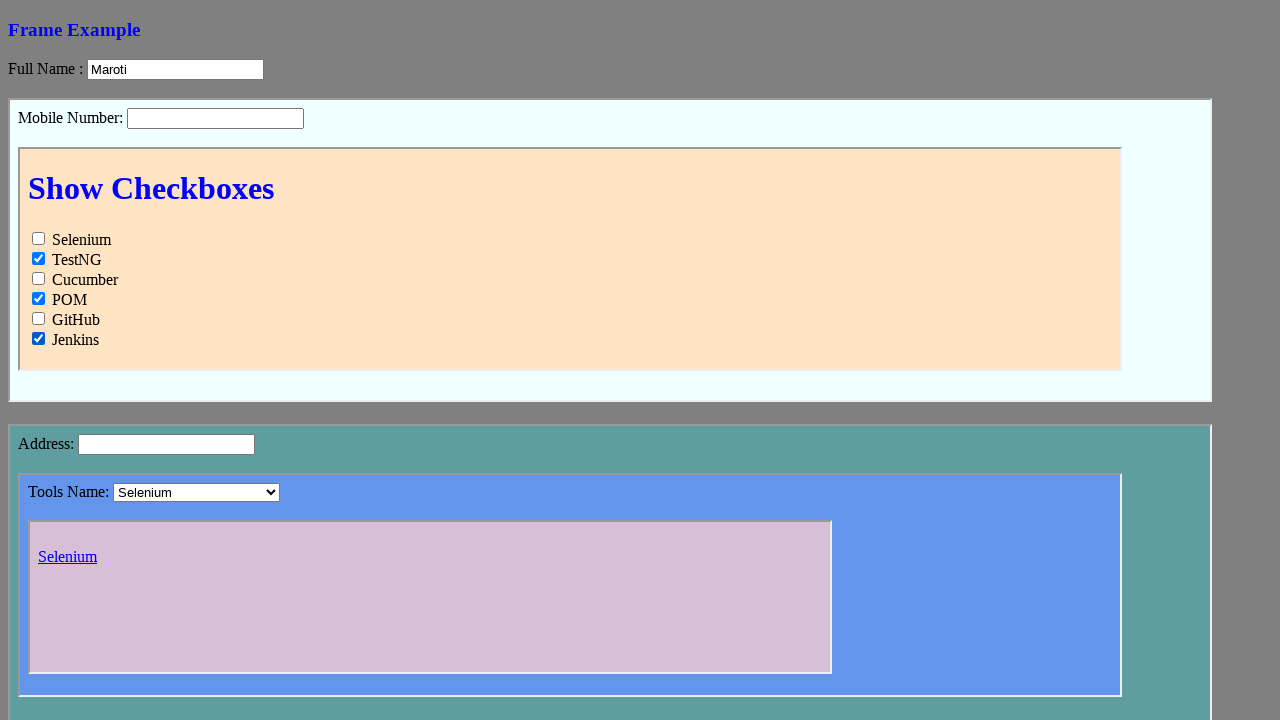

Located inner iframe within second iframe
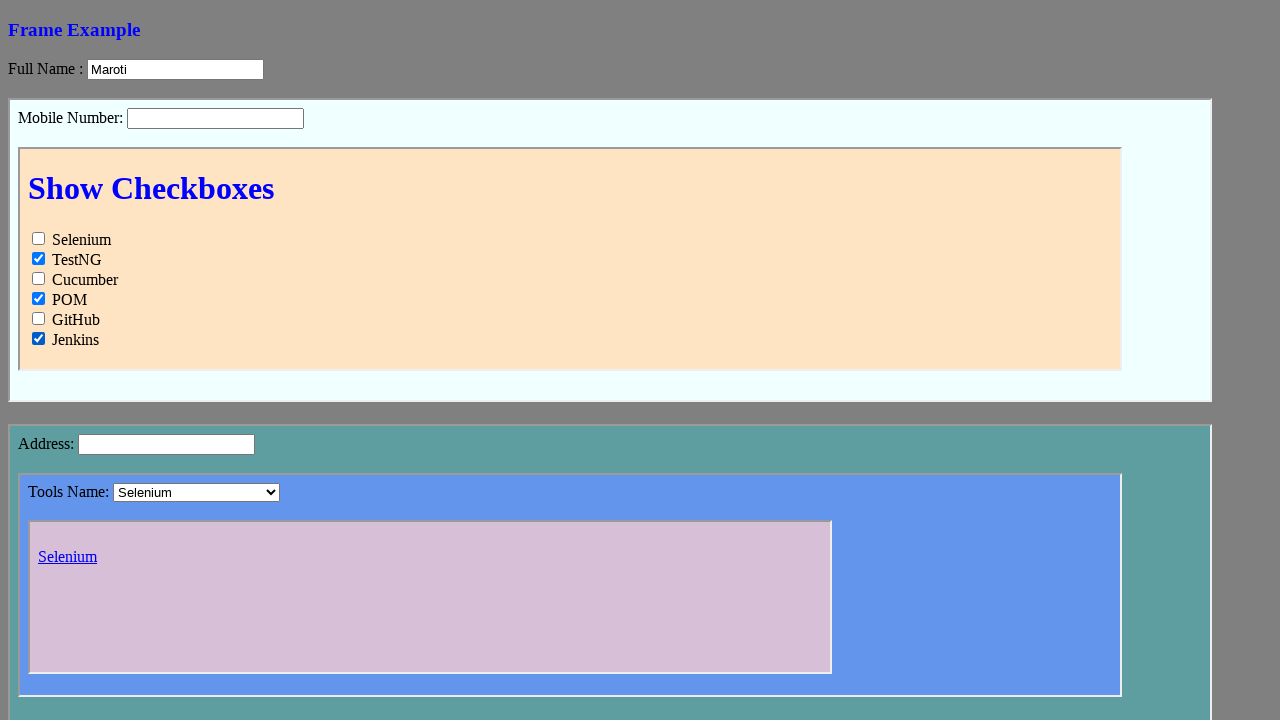

Selected 'BDD Framework' from dropdown menu on iframe >> nth=1 >> internal:control=enter-frame >> iframe >> nth=0 >> internal:c
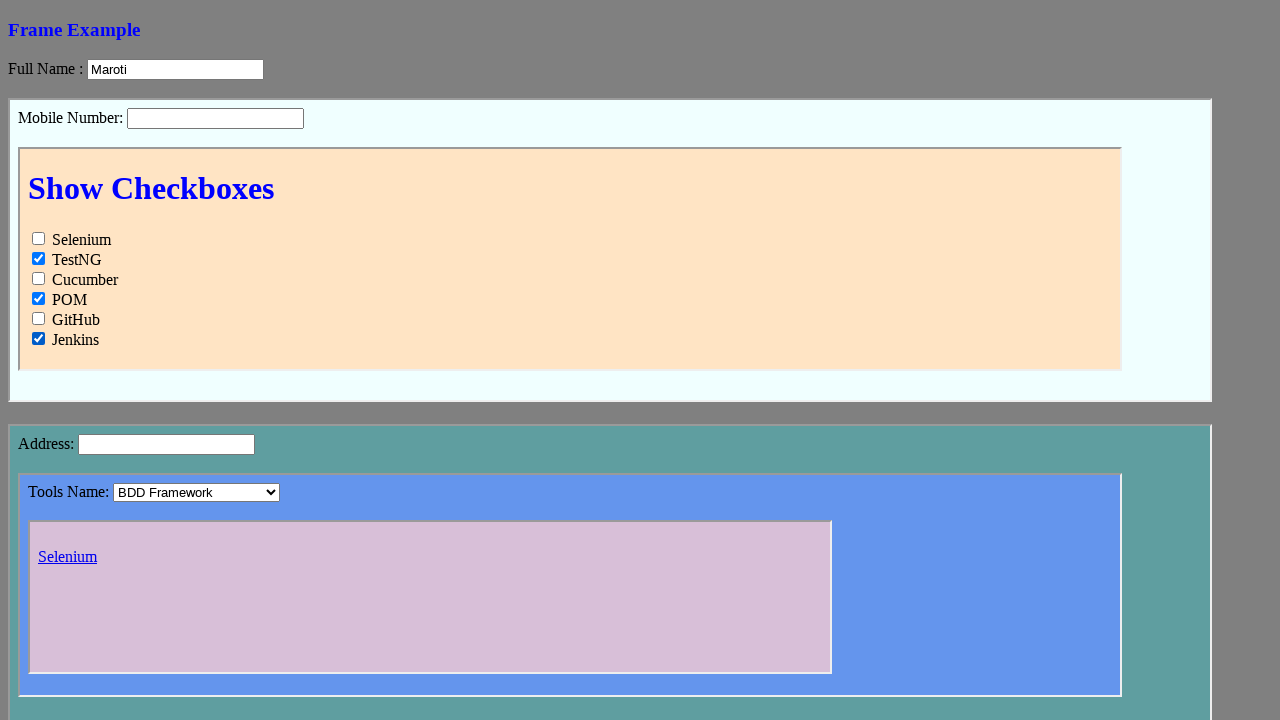

Filled mobile number field with '9876543210' on iframe >> nth=0 >> internal:control=enter-frame >> xpath=//input[@name='mob']
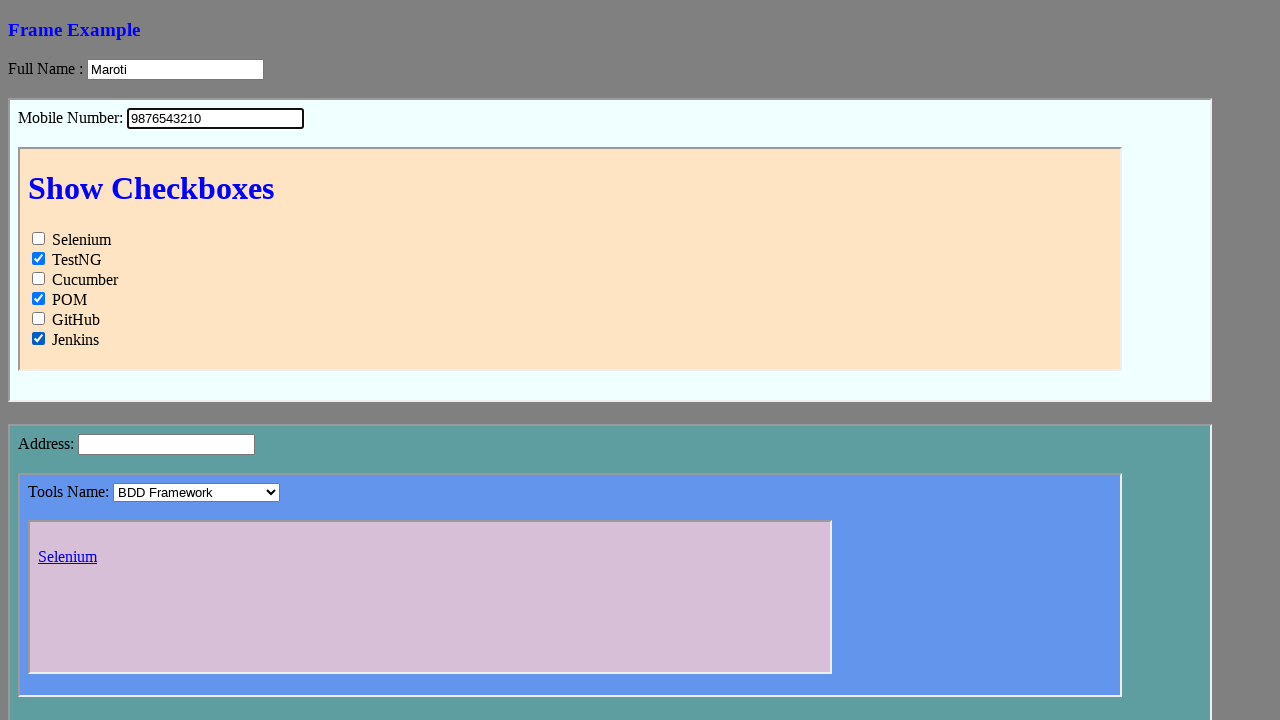

Retrieved all checkboxes again for toggle operation
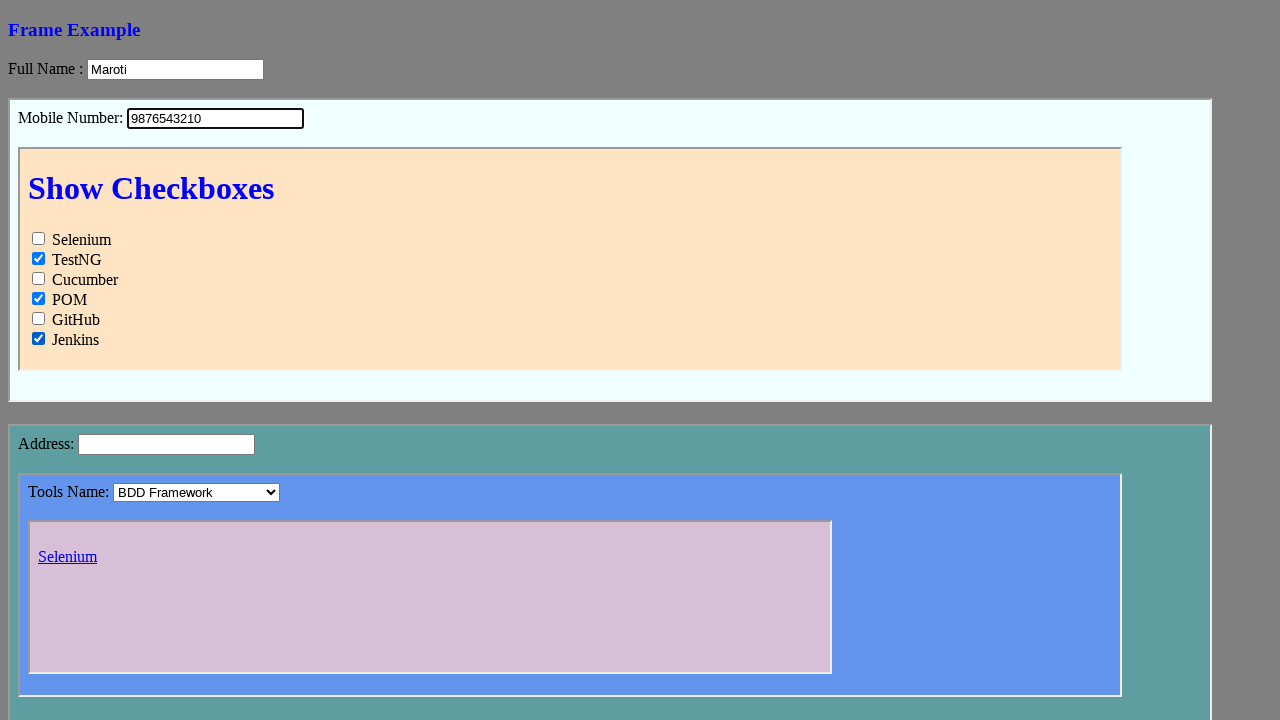

Toggled checkbox 1 state at (38, 239) on iframe >> nth=0 >> internal:control=enter-frame >> xpath=//iframe[@id='showcheck
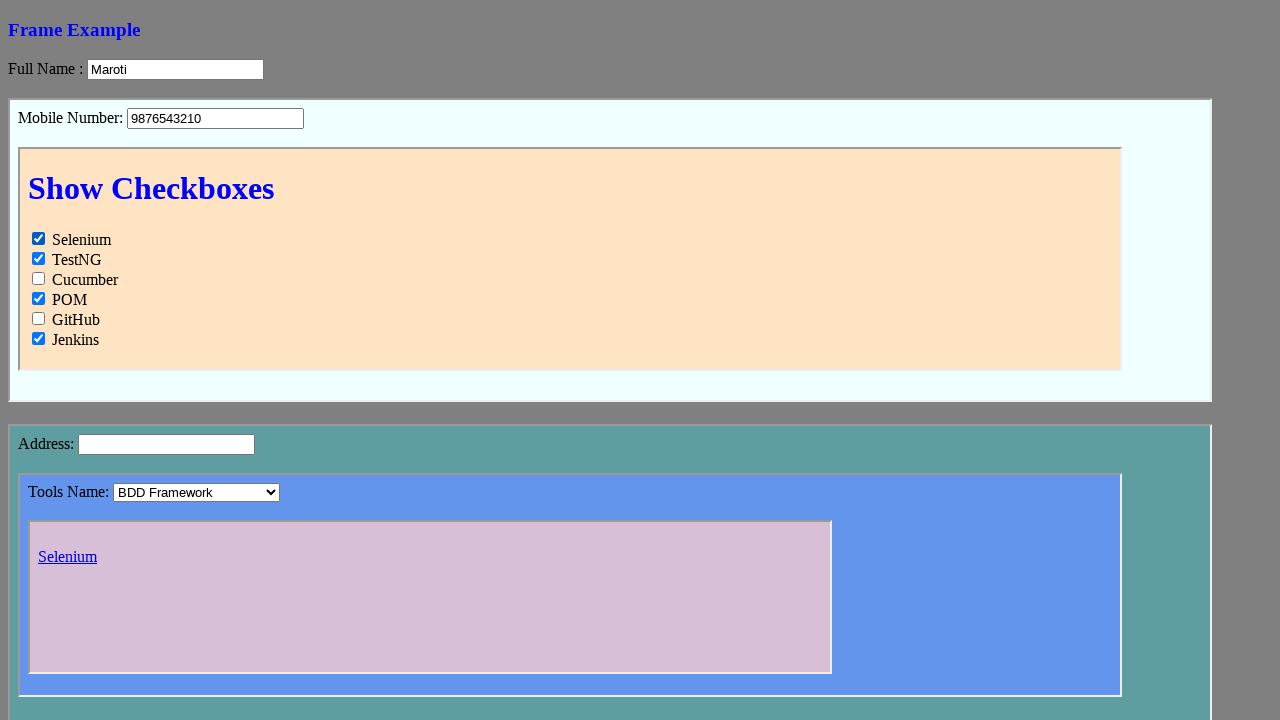

Toggled checkbox 2 state at (38, 259) on iframe >> nth=0 >> internal:control=enter-frame >> xpath=//iframe[@id='showcheck
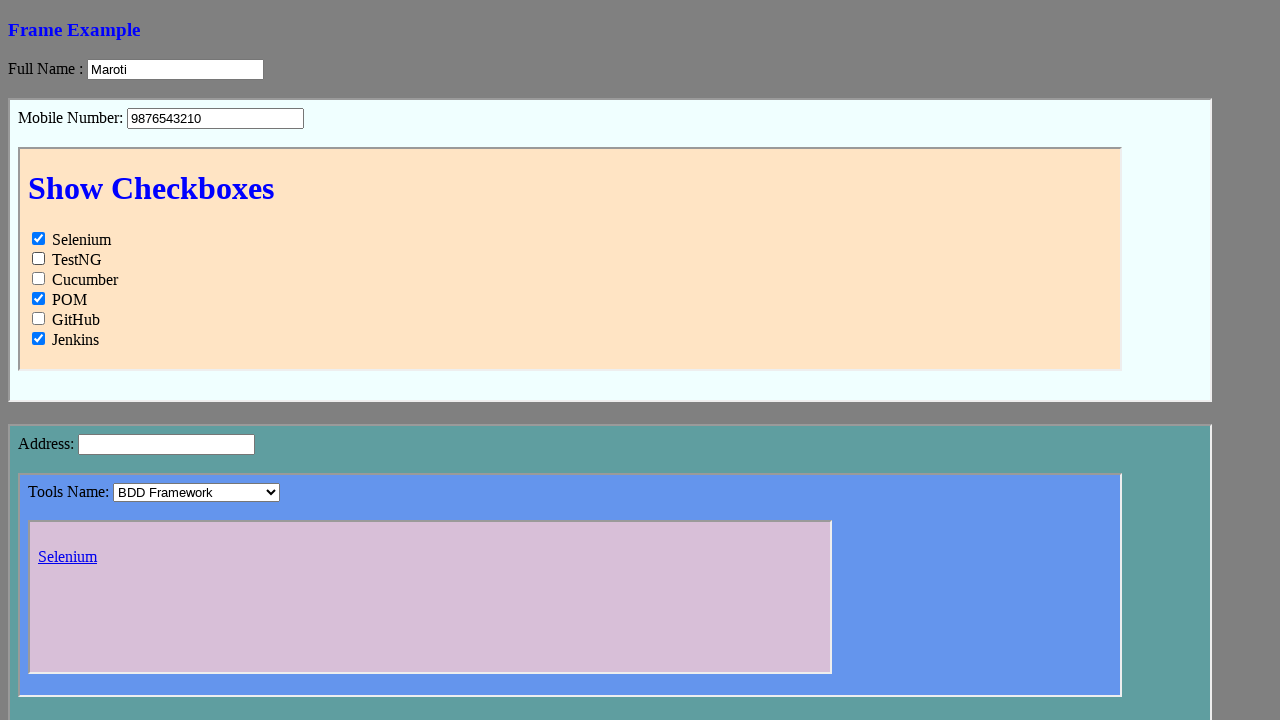

Toggled checkbox 3 state at (38, 279) on iframe >> nth=0 >> internal:control=enter-frame >> xpath=//iframe[@id='showcheck
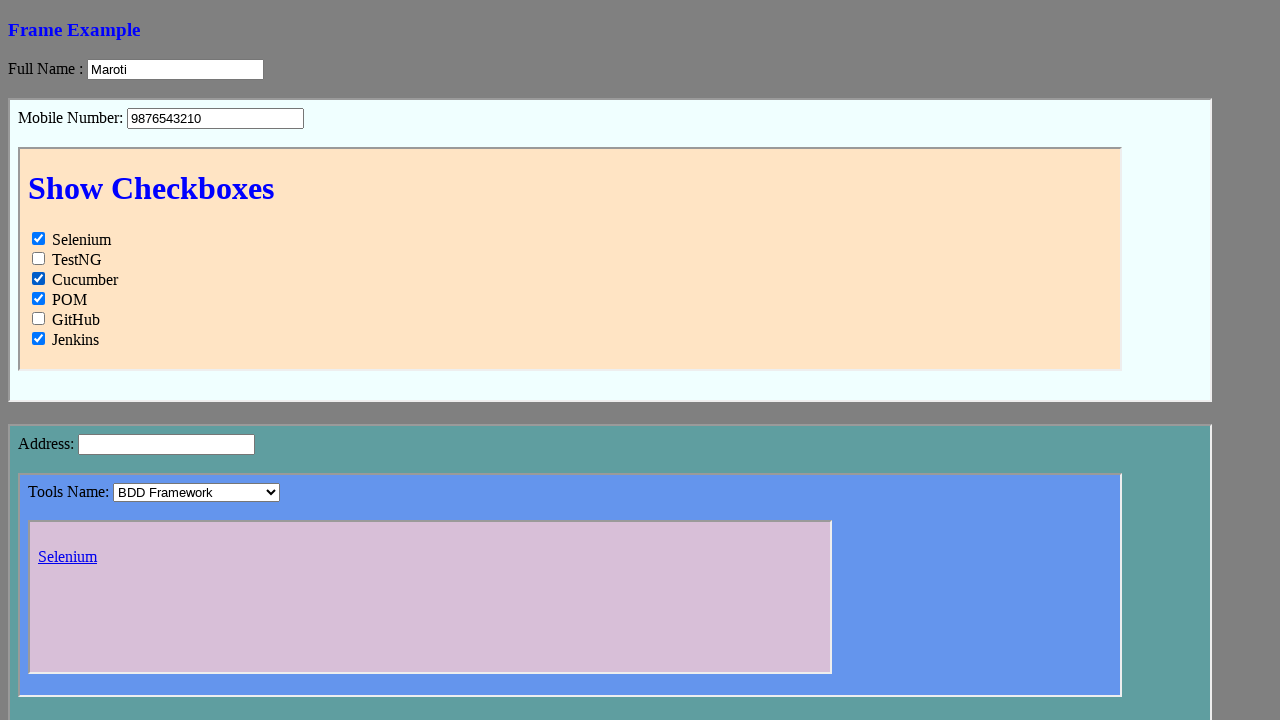

Toggled checkbox 4 state at (38, 299) on iframe >> nth=0 >> internal:control=enter-frame >> xpath=//iframe[@id='showcheck
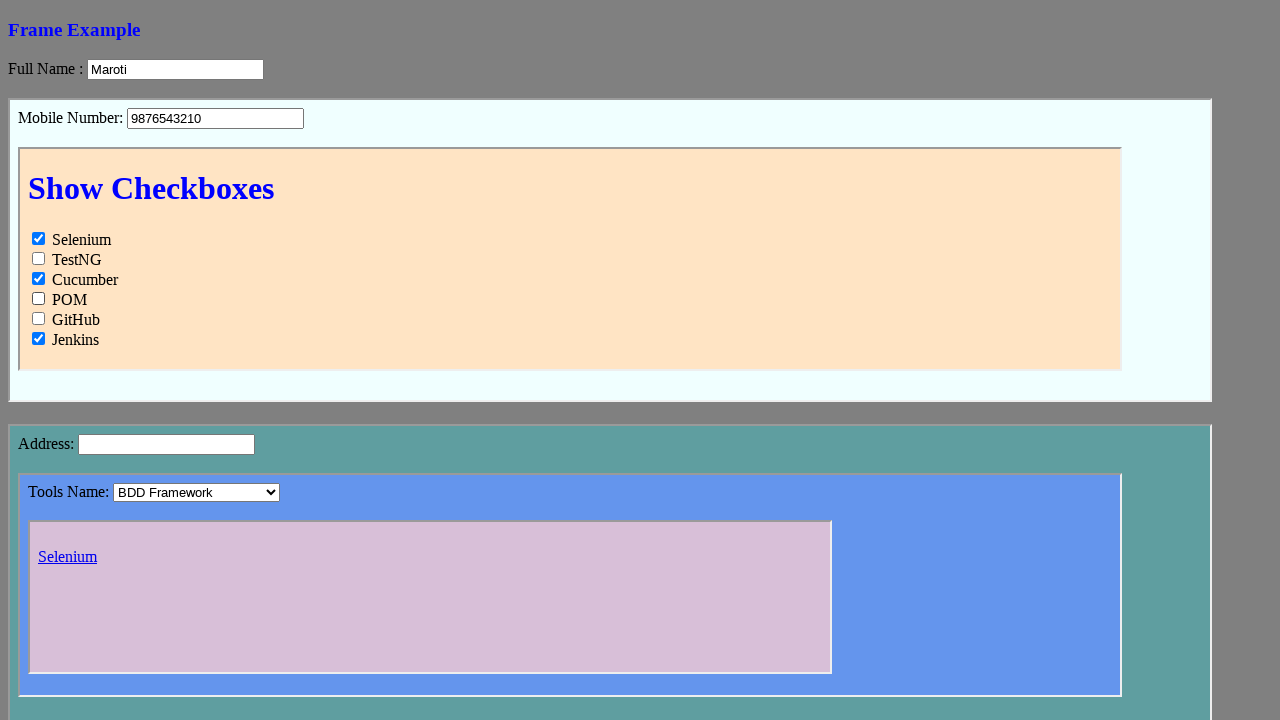

Toggled checkbox 5 state at (38, 319) on iframe >> nth=0 >> internal:control=enter-frame >> xpath=//iframe[@id='showcheck
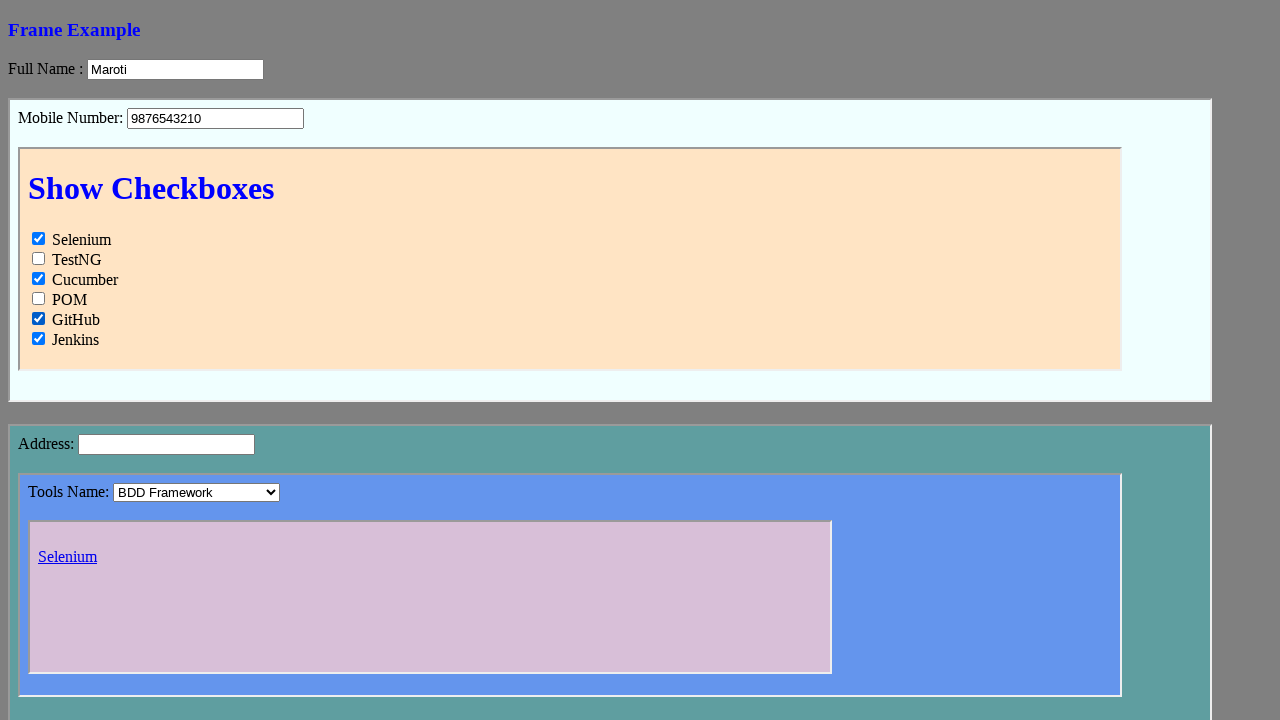

Toggled checkbox 6 state at (38, 339) on iframe >> nth=0 >> internal:control=enter-frame >> xpath=//iframe[@id='showcheck
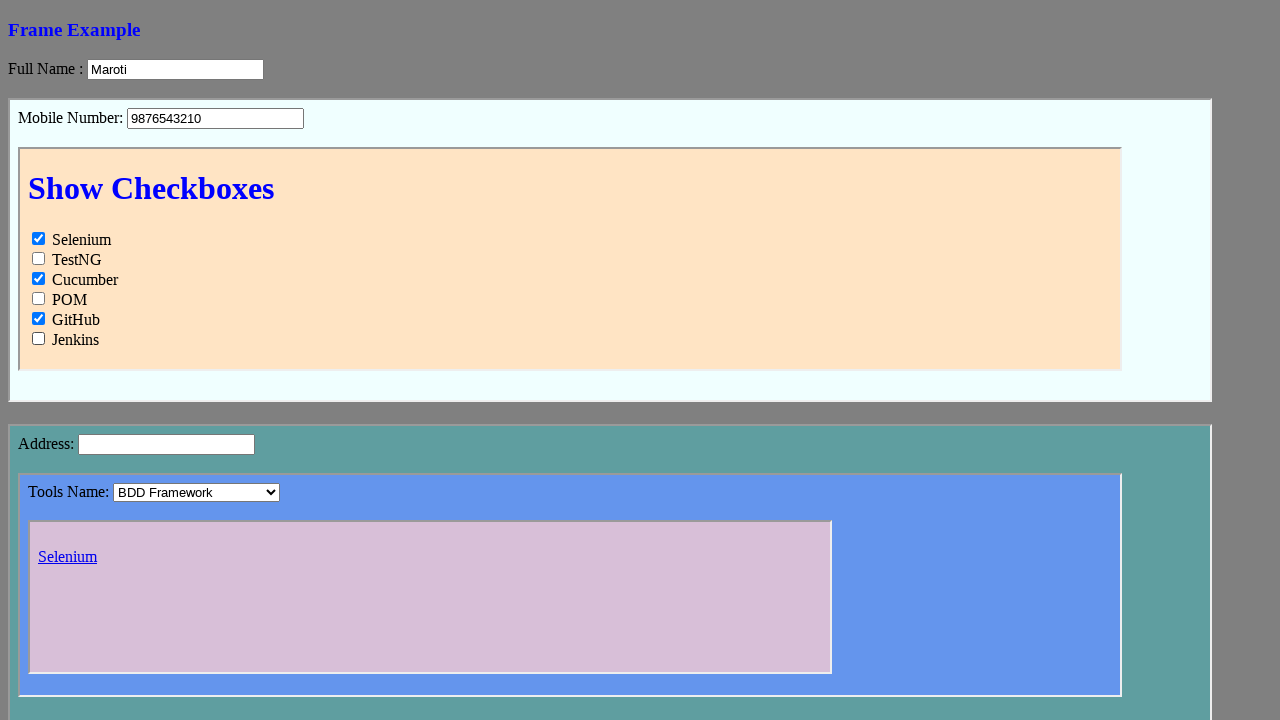

Filled address field with 'Pune' on iframe >> nth=1 >> internal:control=enter-frame >> xpath=//input[@name='add']
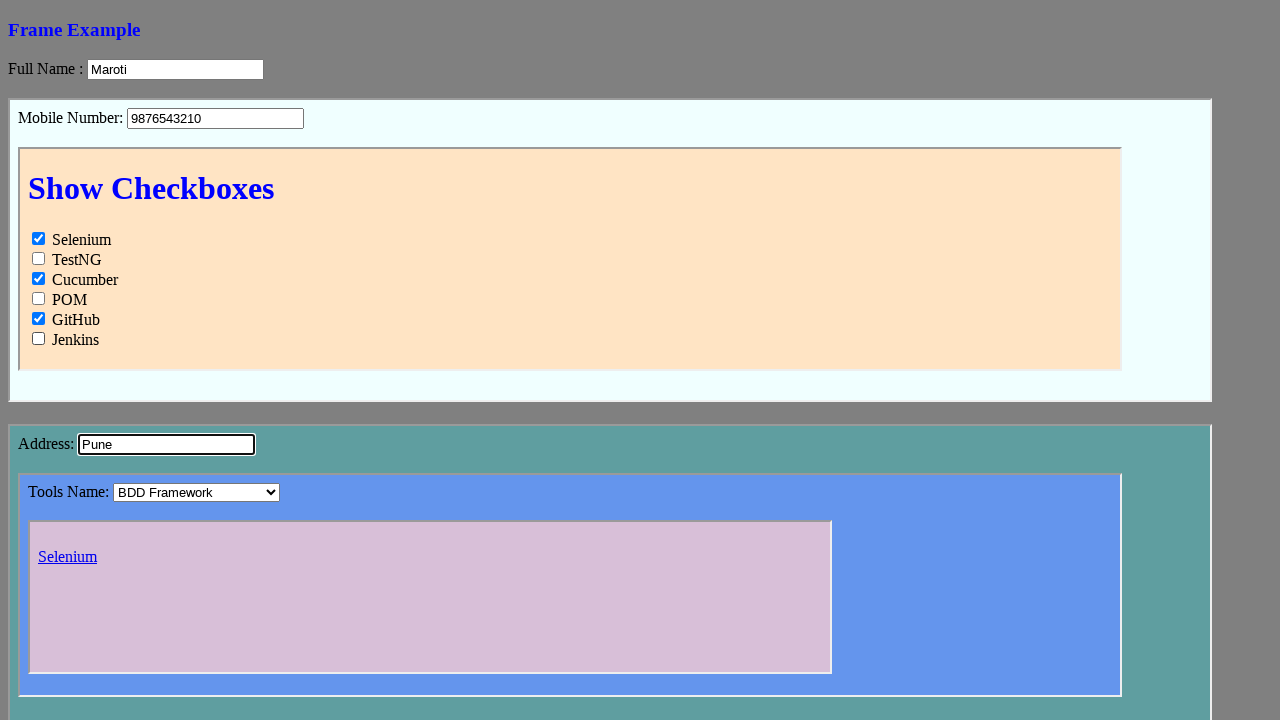

Located nested iframe for selenium link
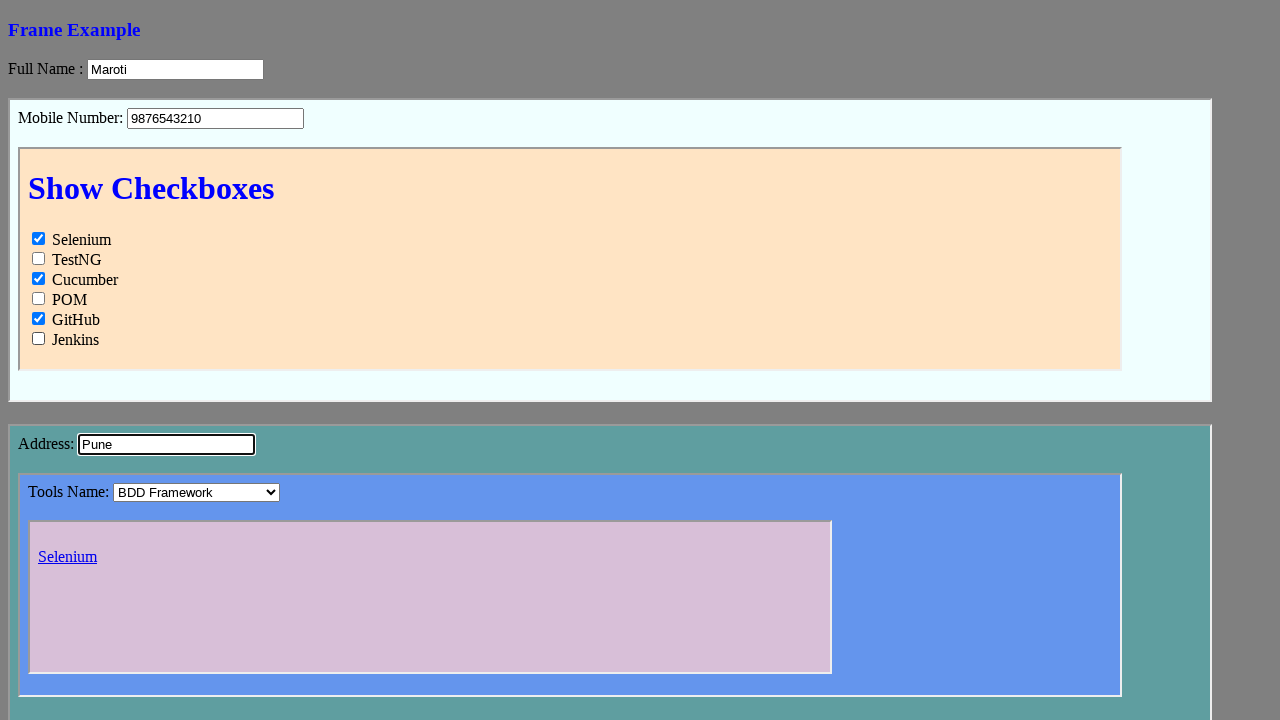

Located deeply nested iframe for selenium link
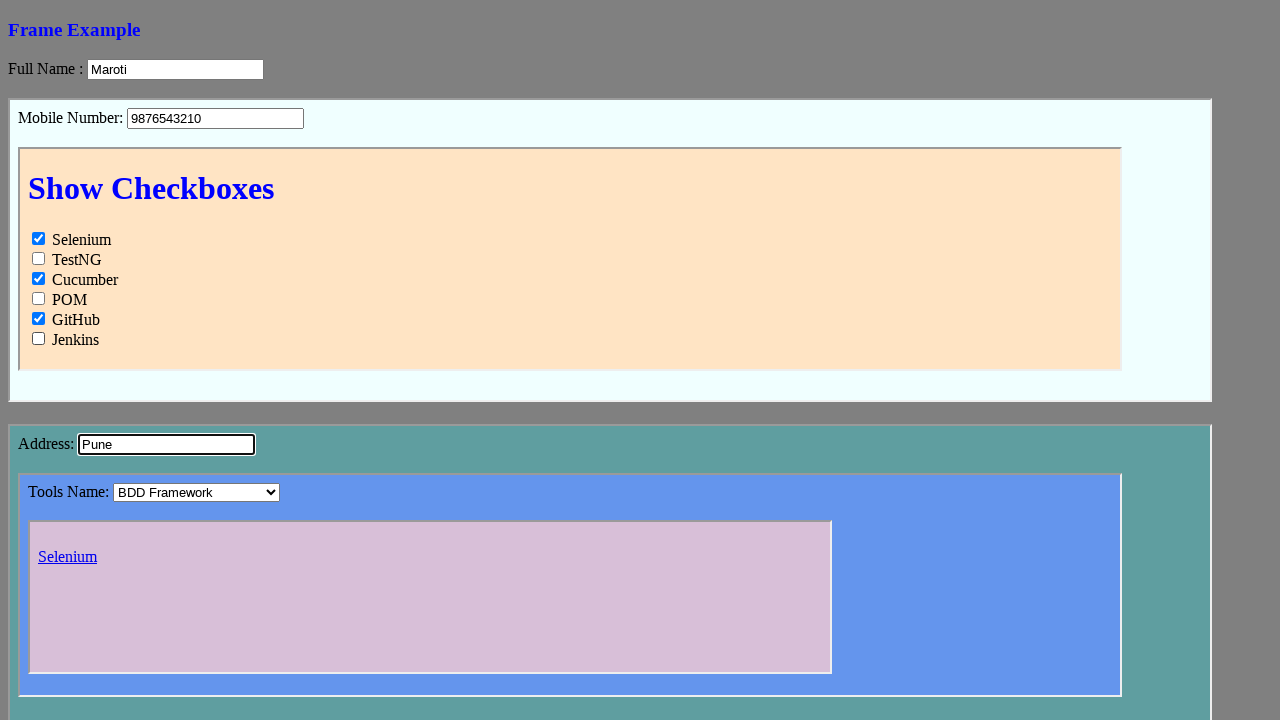

Clicked on 'Selenium' link in deeply nested frame at (68, 557) on iframe >> nth=1 >> internal:control=enter-frame >> iframe >> nth=0 >> internal:c
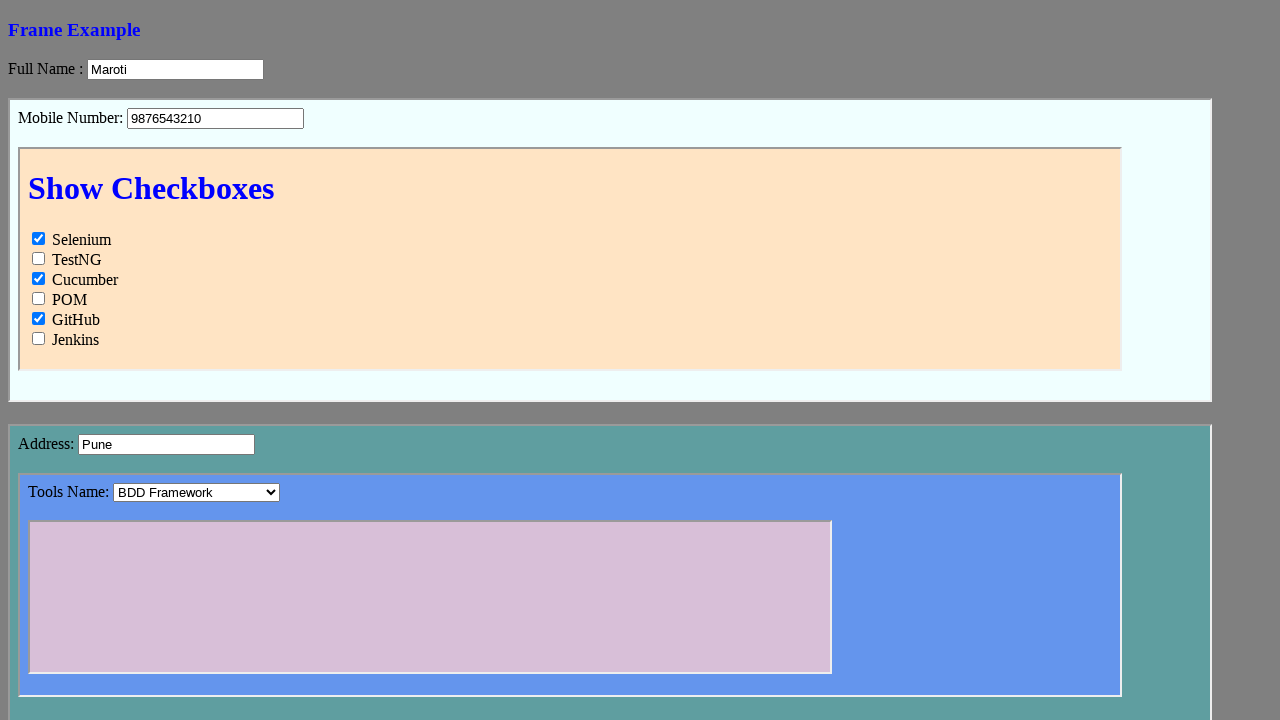

Replaced name field value with 'Pawar' on //input[@name='name']
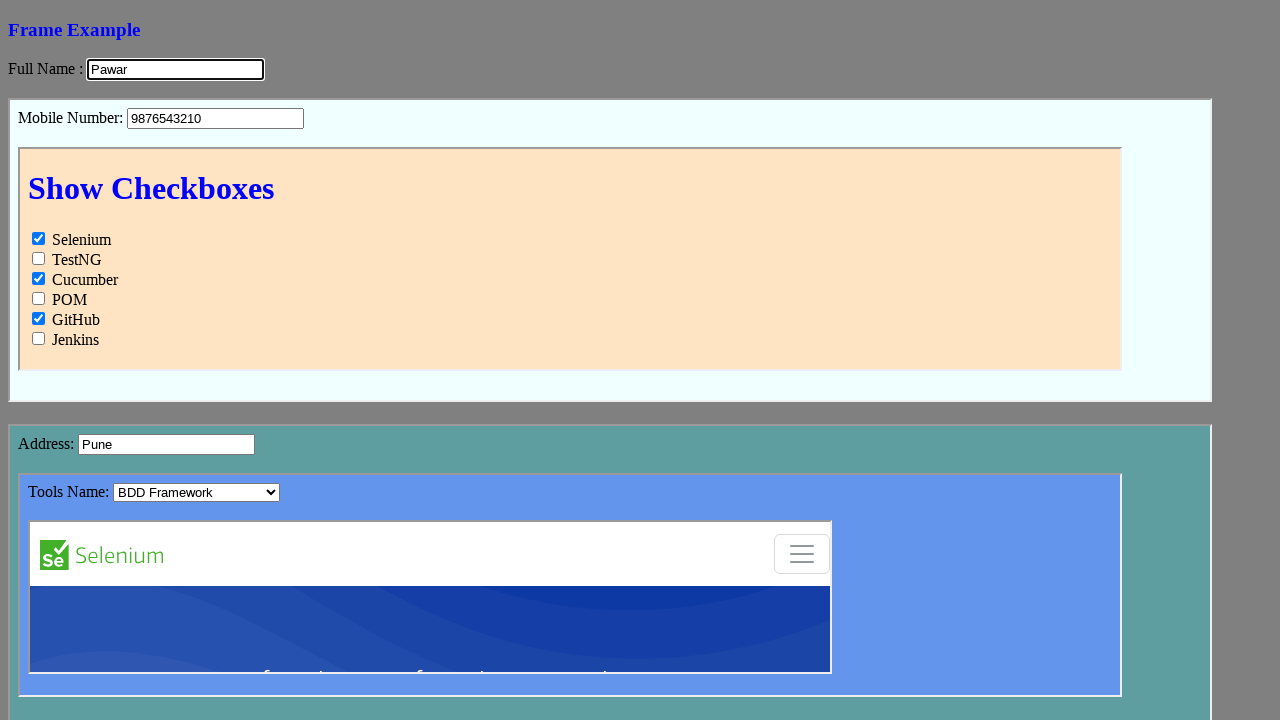

Replaced address field value with 'Nanded' on iframe >> nth=1 >> internal:control=enter-frame >> xpath=//input[@name='add']
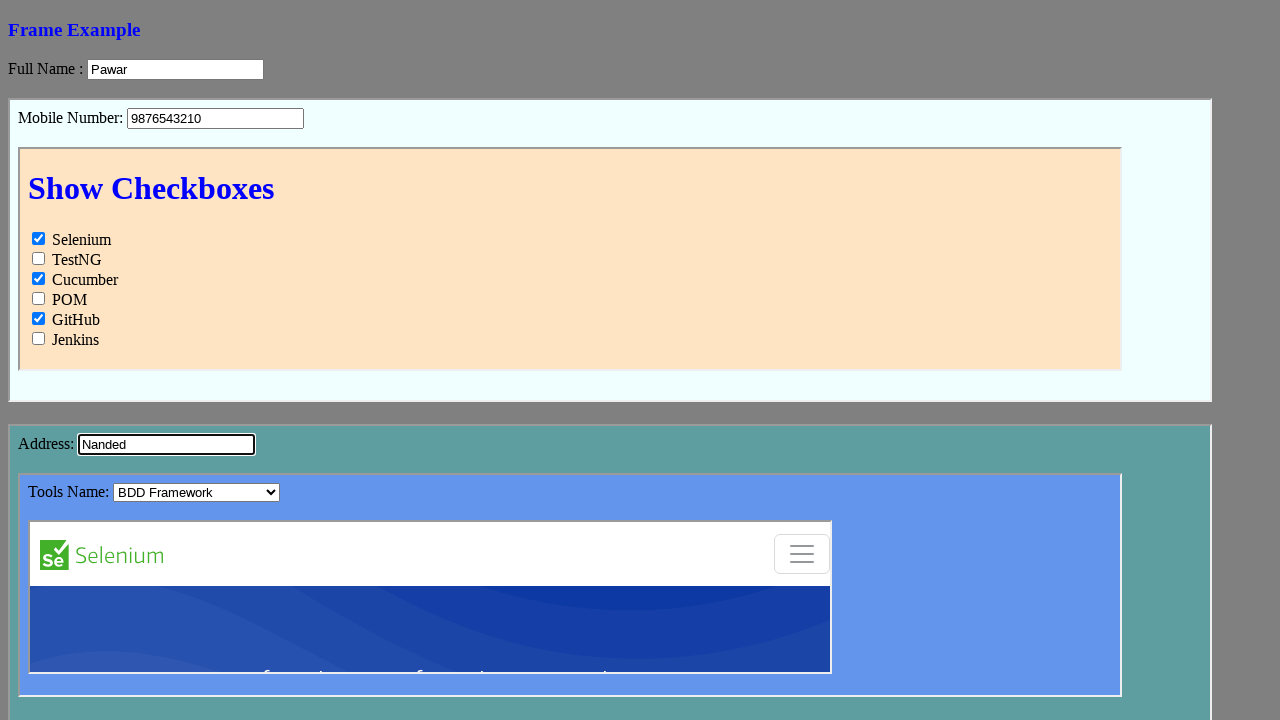

Retrieved all checkboxes for final toggle operation
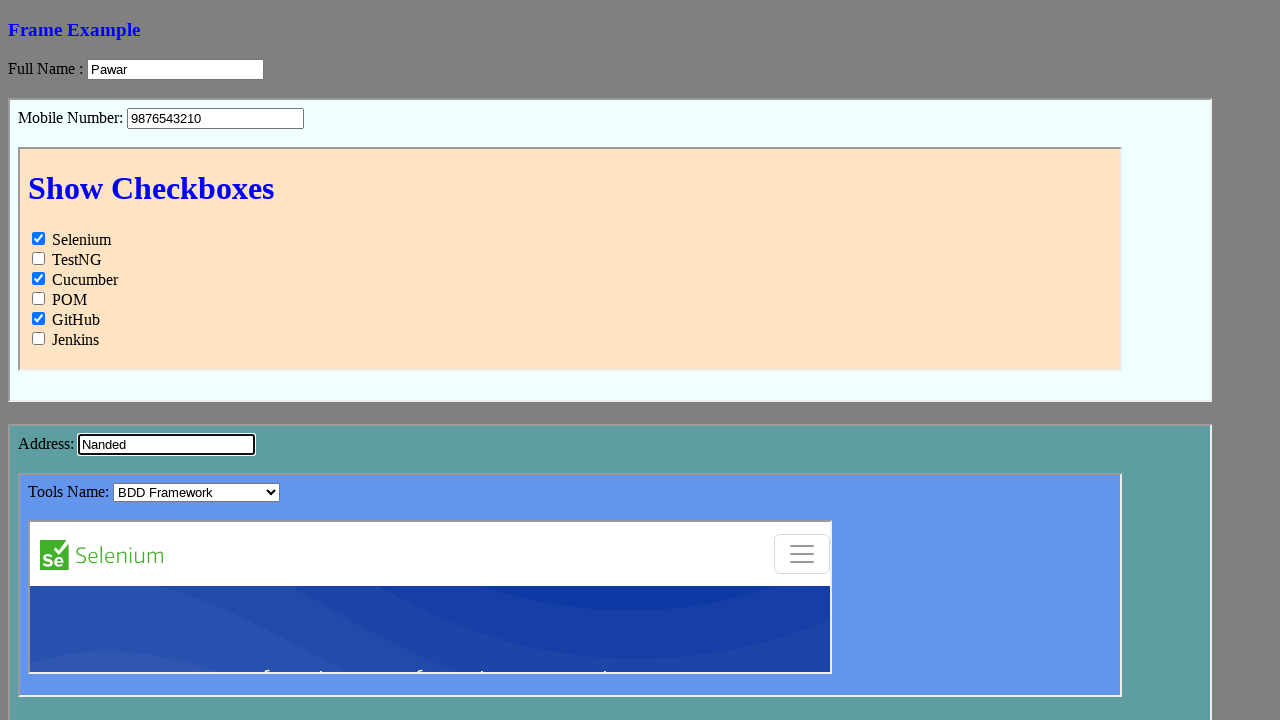

Toggled checkbox state in final operation at (38, 239) on iframe >> nth=0 >> internal:control=enter-frame >> xpath=//iframe[@id='showcheck
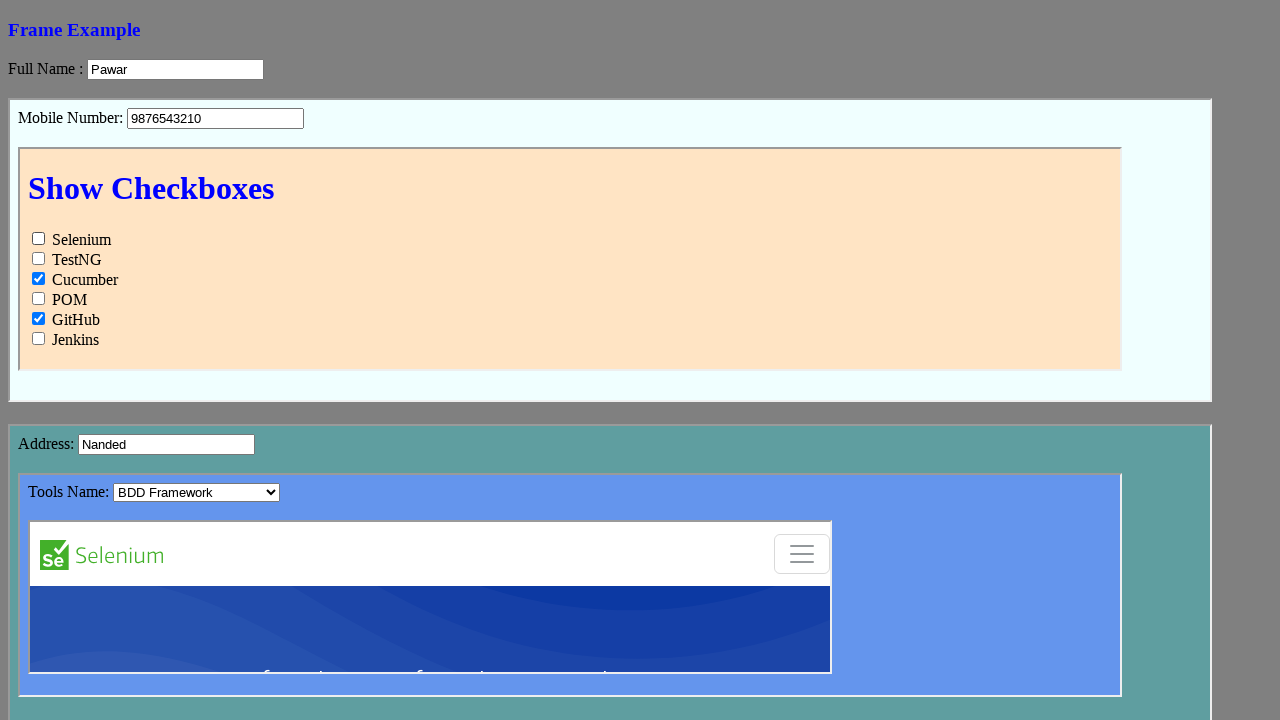

Toggled checkbox state in final operation at (38, 259) on iframe >> nth=0 >> internal:control=enter-frame >> xpath=//iframe[@id='showcheck
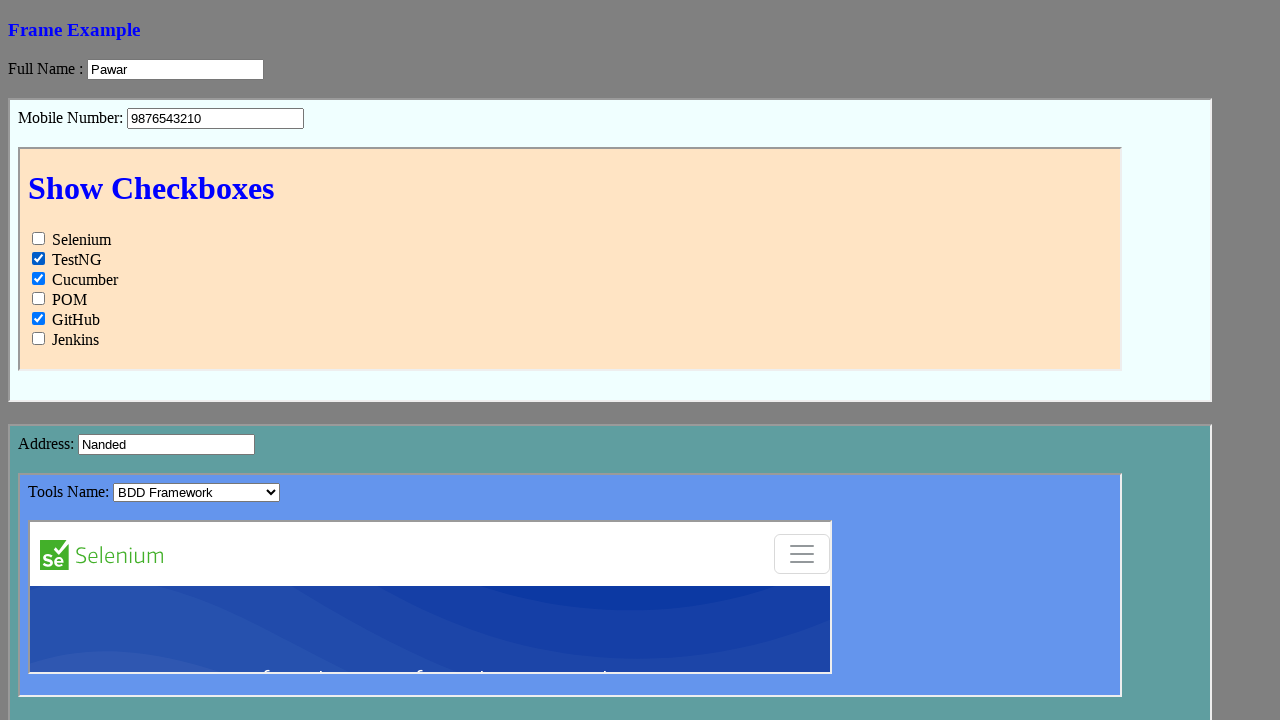

Toggled checkbox state in final operation at (38, 279) on iframe >> nth=0 >> internal:control=enter-frame >> xpath=//iframe[@id='showcheck
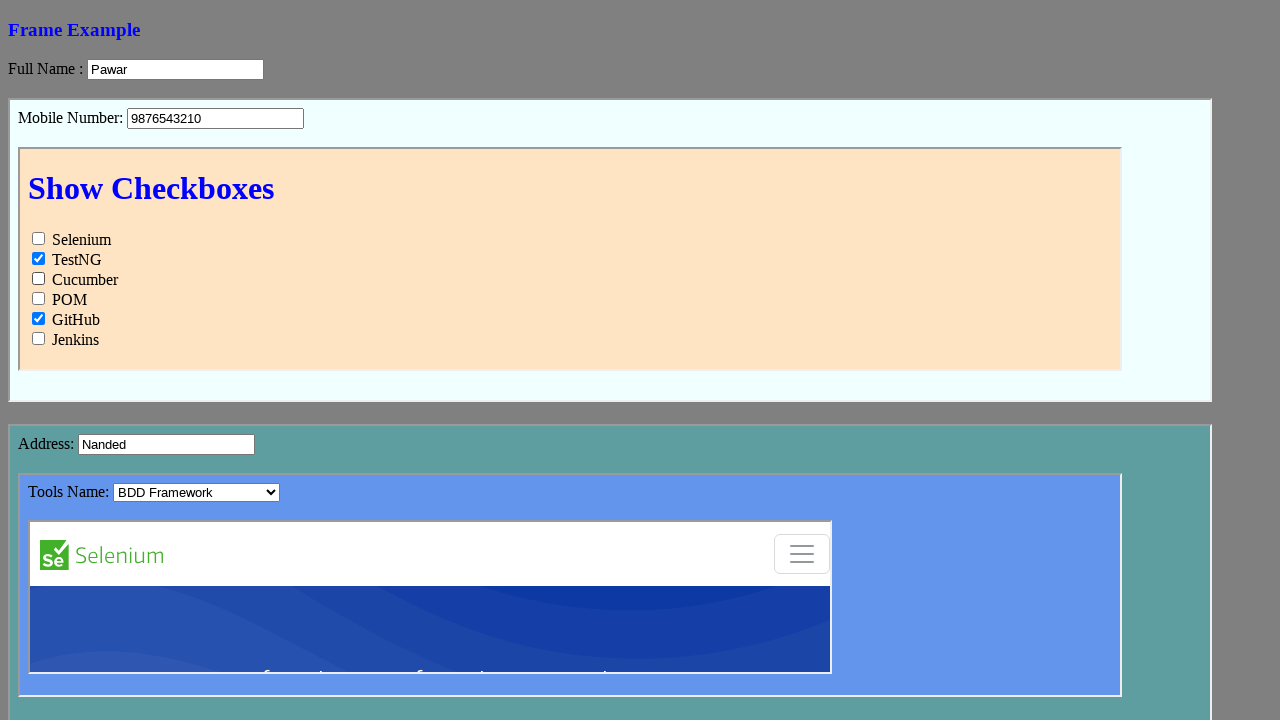

Toggled checkbox state in final operation at (38, 299) on iframe >> nth=0 >> internal:control=enter-frame >> xpath=//iframe[@id='showcheck
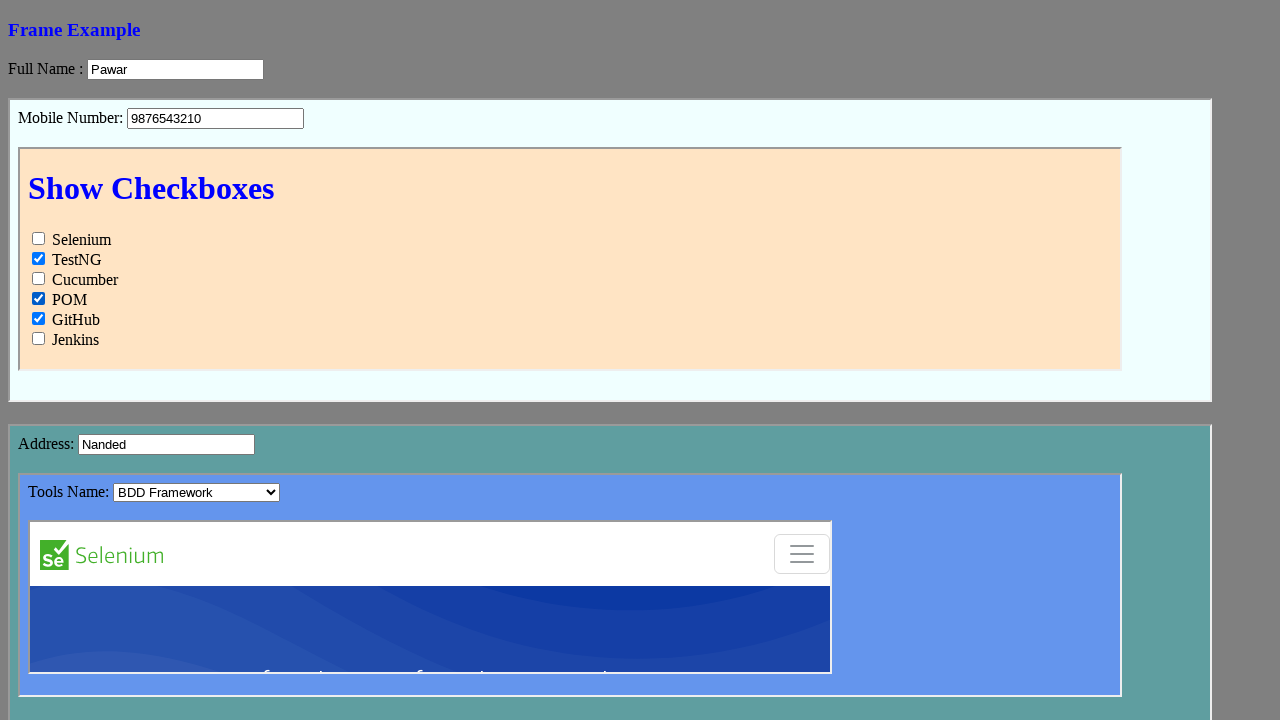

Toggled checkbox state in final operation at (38, 319) on iframe >> nth=0 >> internal:control=enter-frame >> xpath=//iframe[@id='showcheck
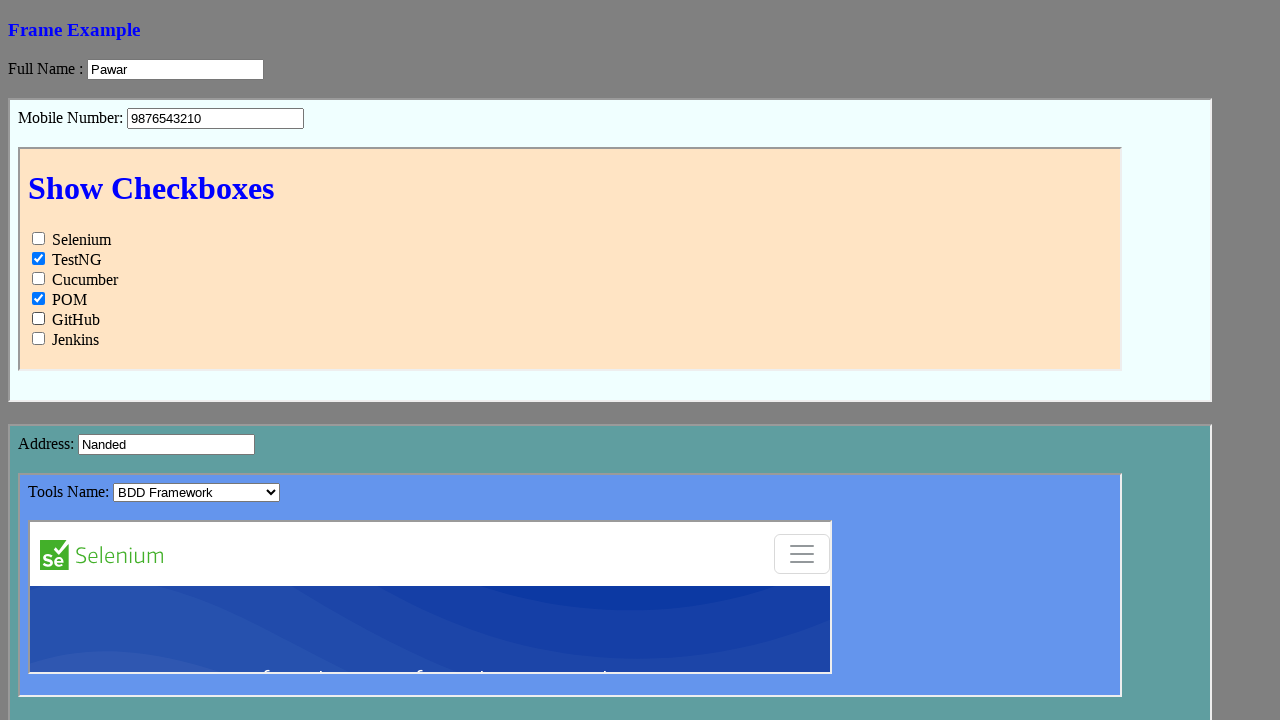

Toggled checkbox state in final operation at (38, 339) on iframe >> nth=0 >> internal:control=enter-frame >> xpath=//iframe[@id='showcheck
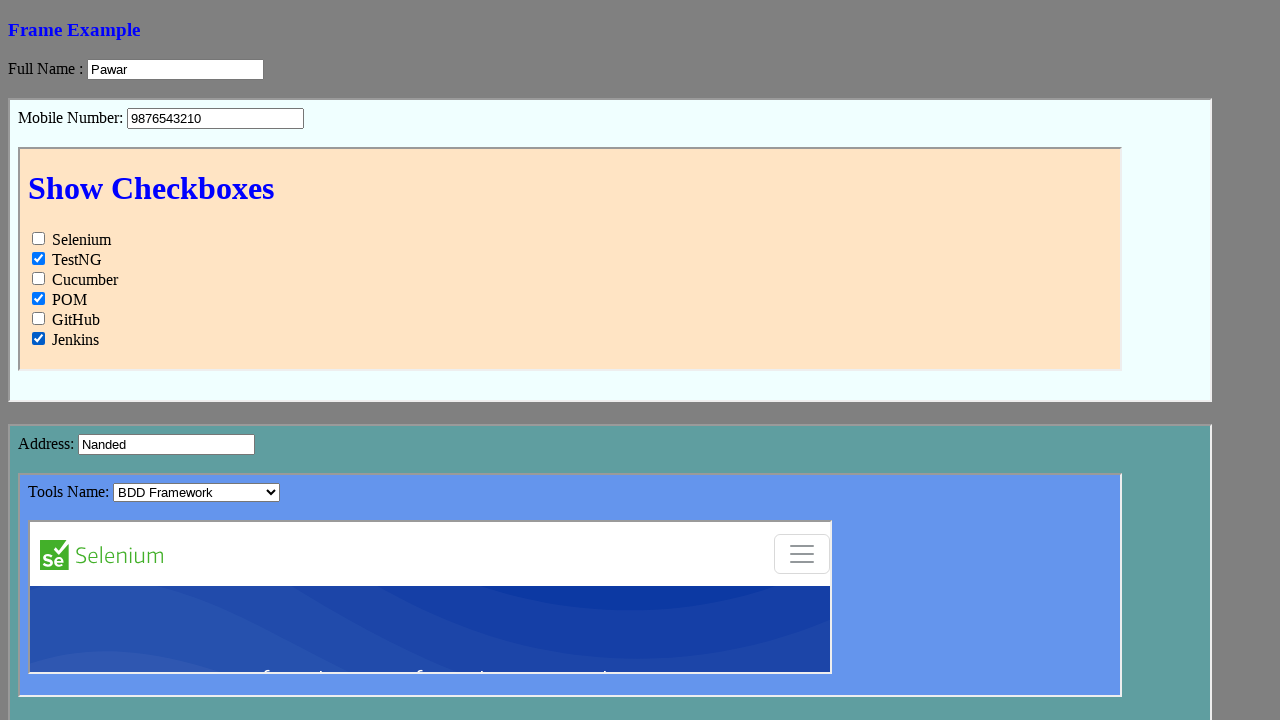

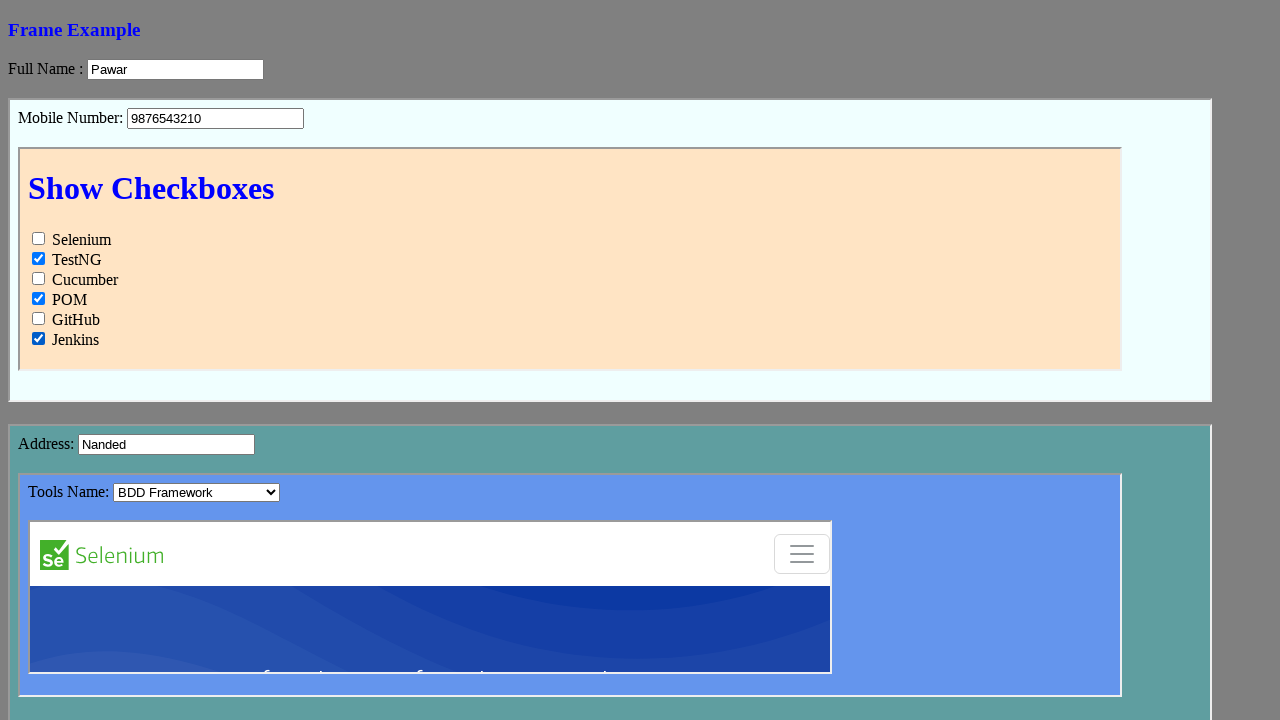